Tests JavaScript alert handling by clicking a preview button, validating the alert text, and accepting the alert

Starting URL: https://sweetalert.js.org/

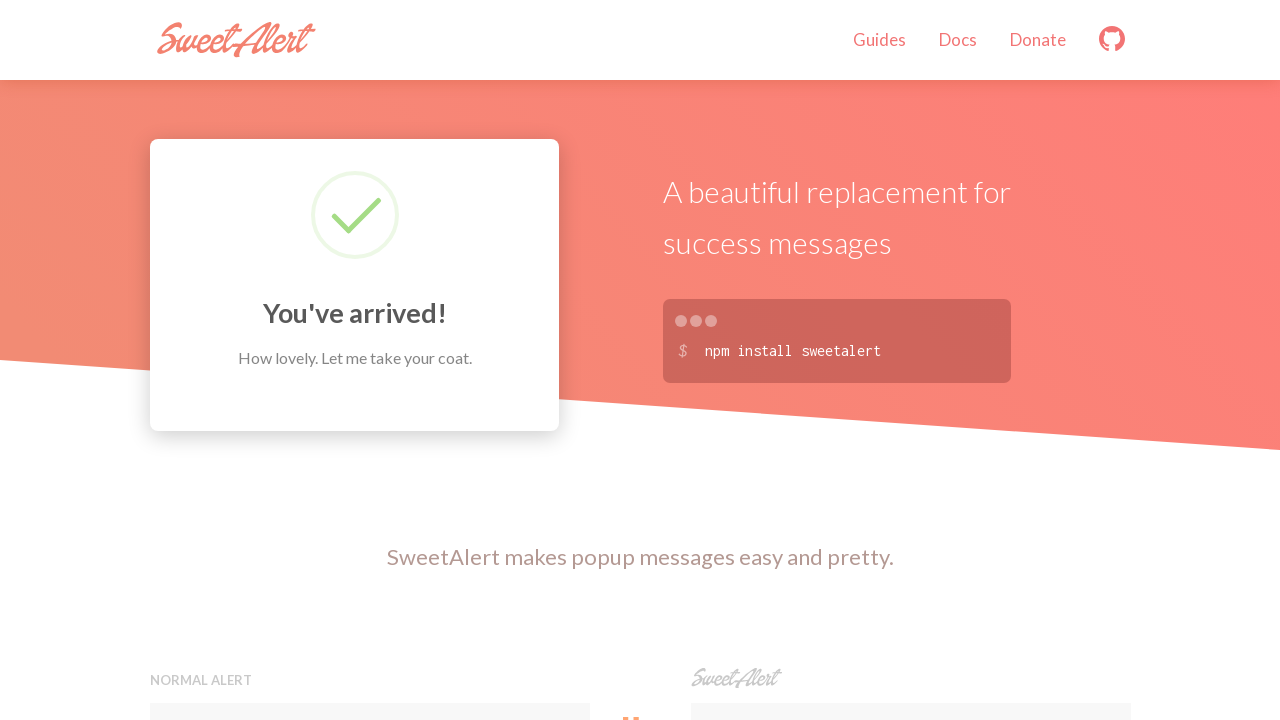

Clicked preview button for Normal alert at (370, 360) on xpath=//h5[contains(text(),'Normal alert')]//..//button
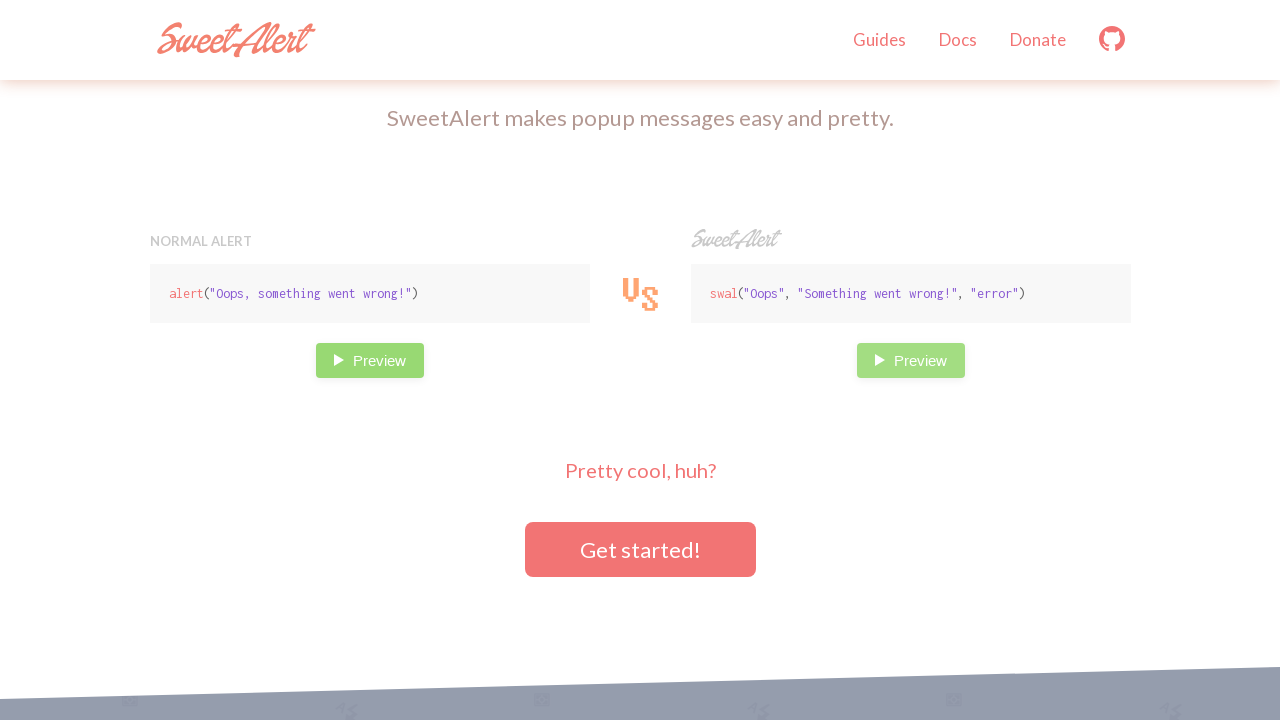

Set up dialog handler to accept JavaScript alert
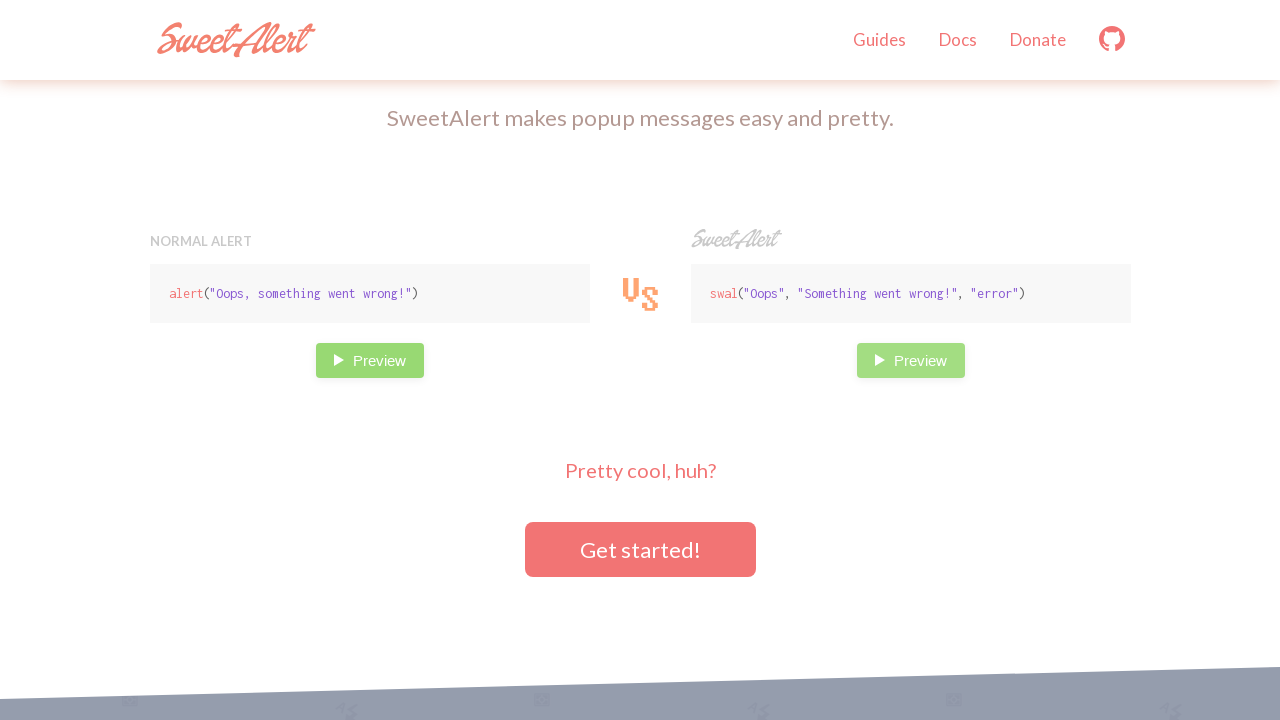

Waited for alert to be processed
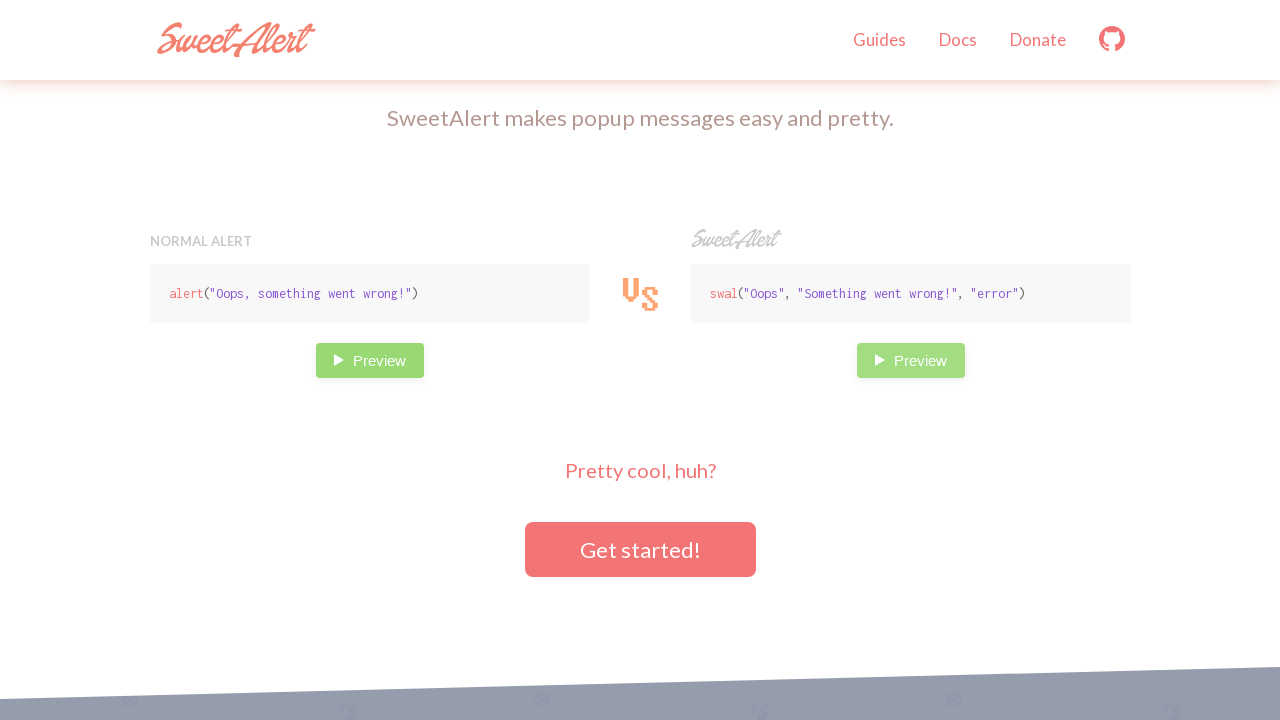

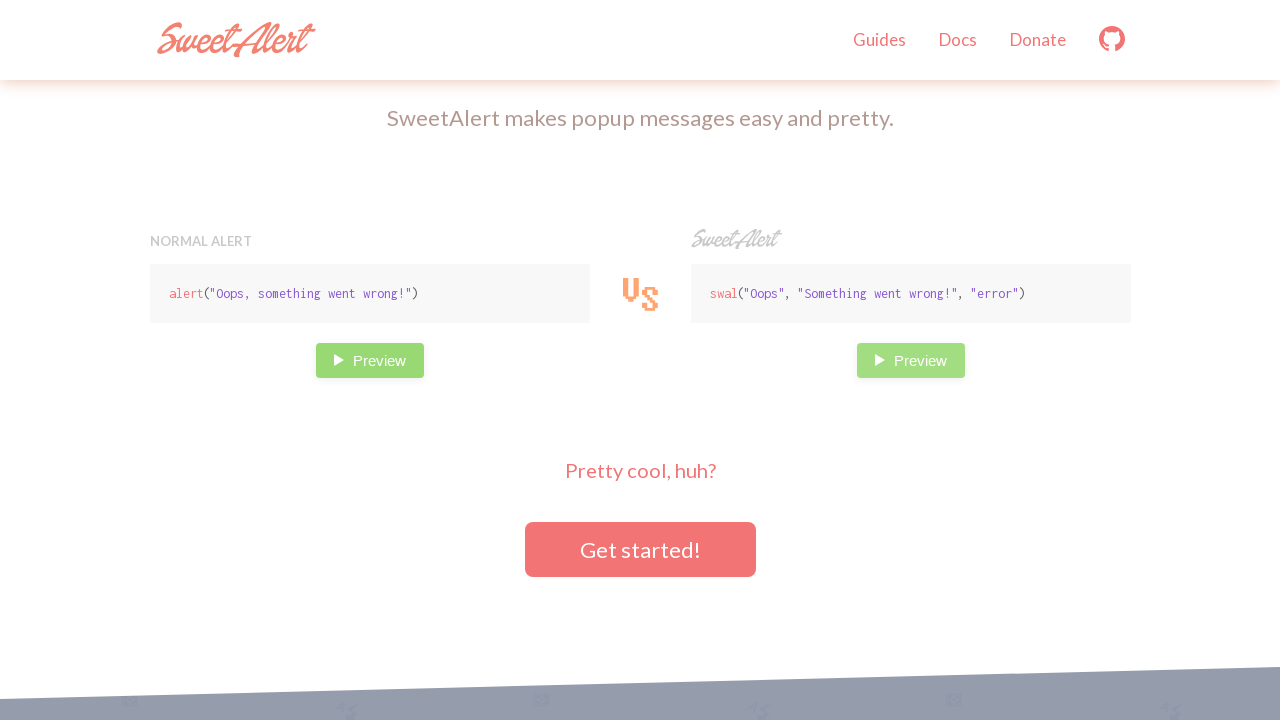